Tests triangle calculator with obtuse triangle inputs (angle C = 178 degrees) - Edge browser version.

Starting URL: https://www.calculator.net/triangle-calculator.html

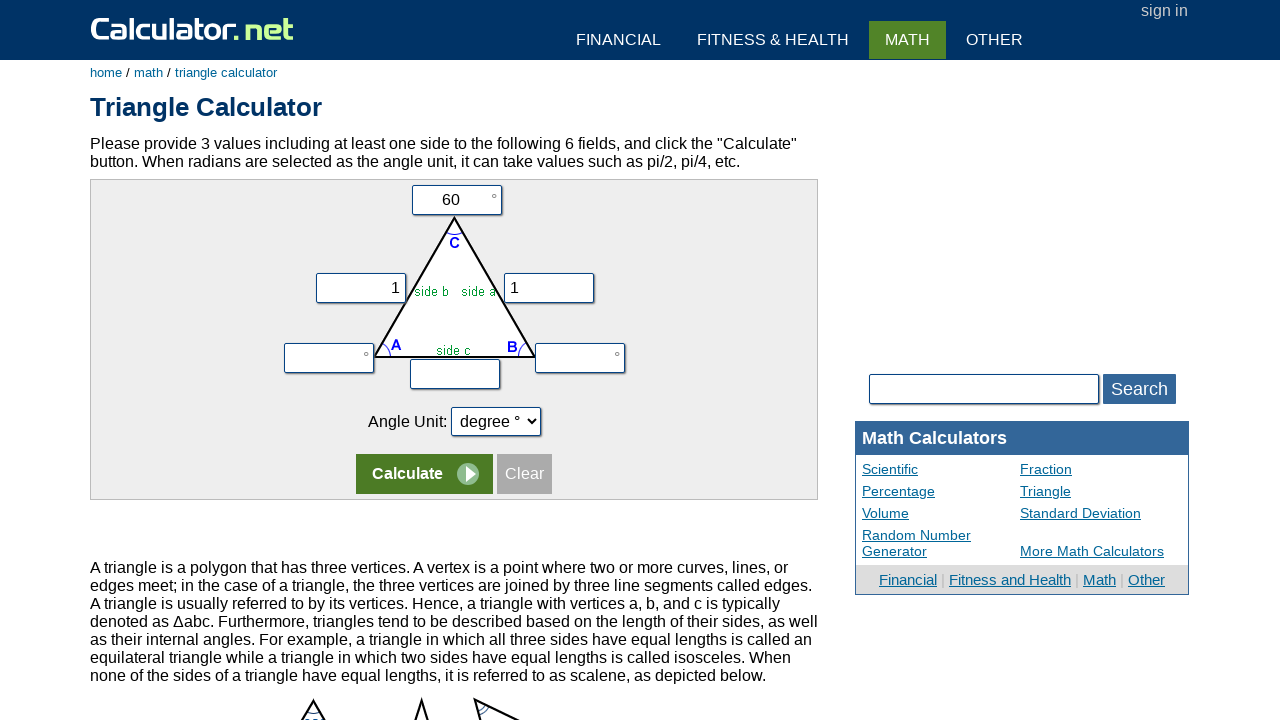

Clicked on first row of triangle calculator form at (454, 200) on form:nth-child(1) tr:nth-child(1) > td
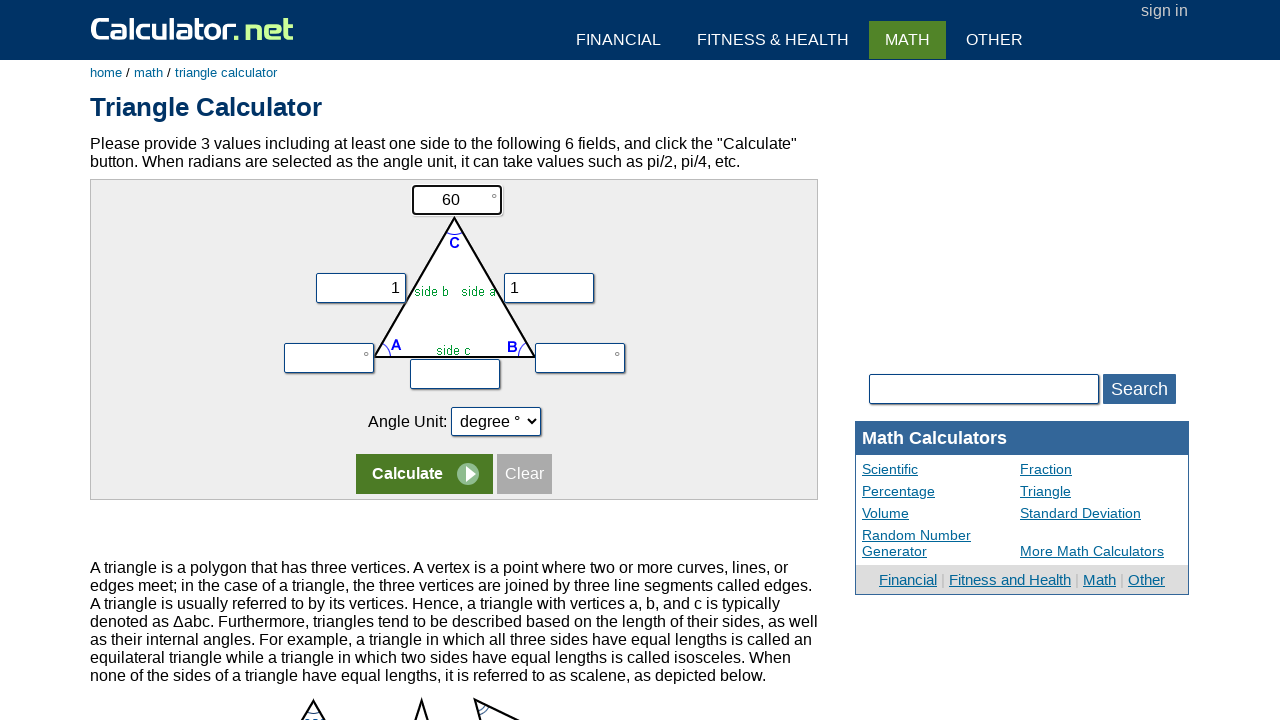

Filled angle C field with 178 degrees (obtuse triangle) on input[name='vc']
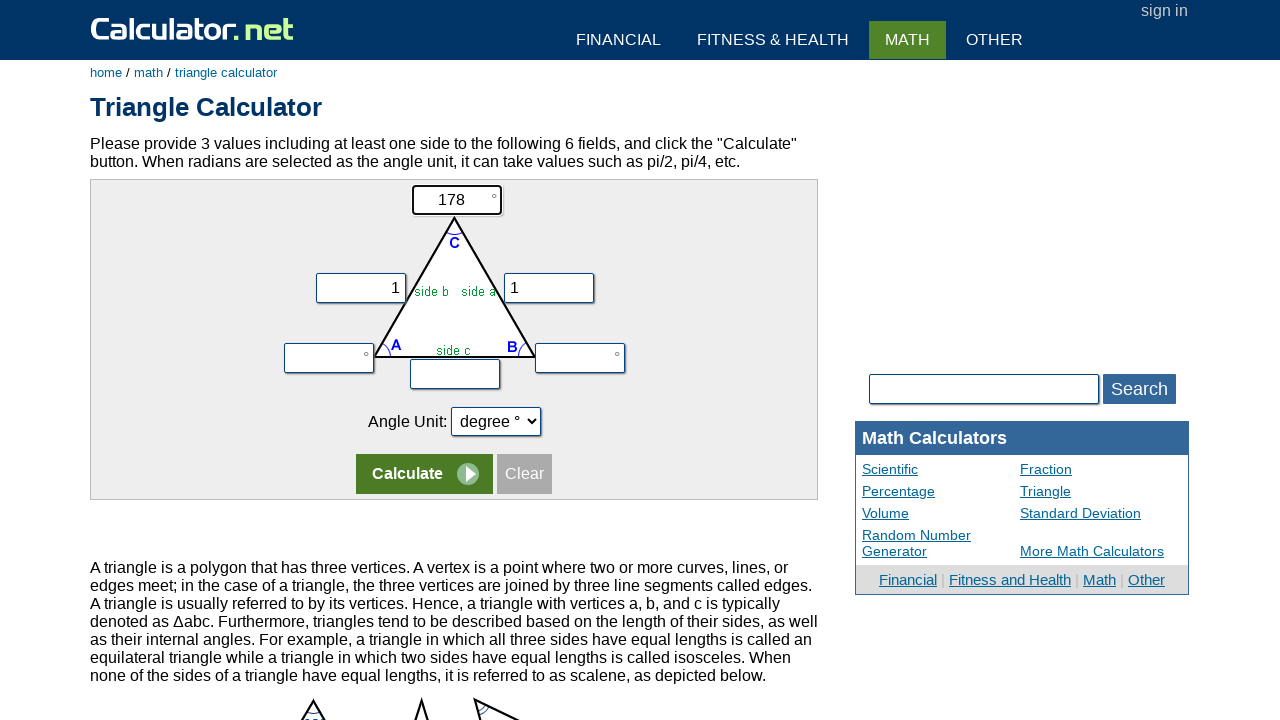

Clicked on vx input field at (360, 288) on input[name='vx']
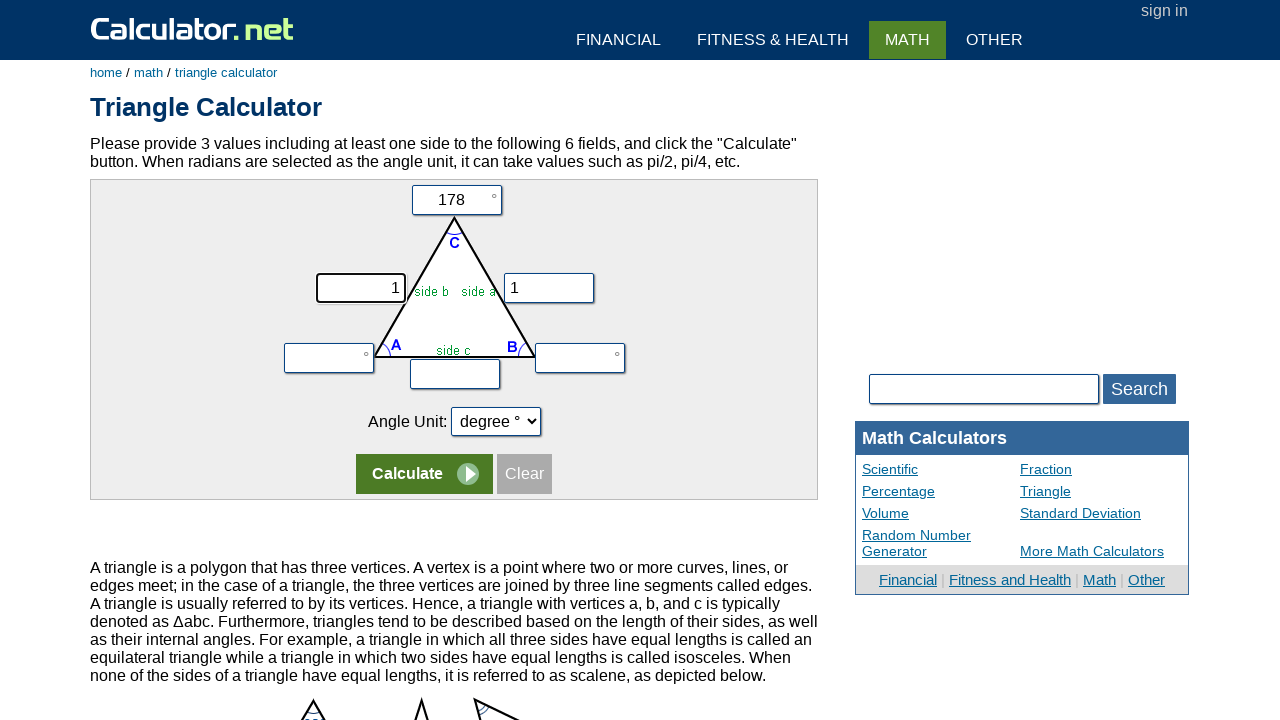

Clicked on second row of calculator form at (454, 279) on form:nth-child(1) tr:nth-child(2)
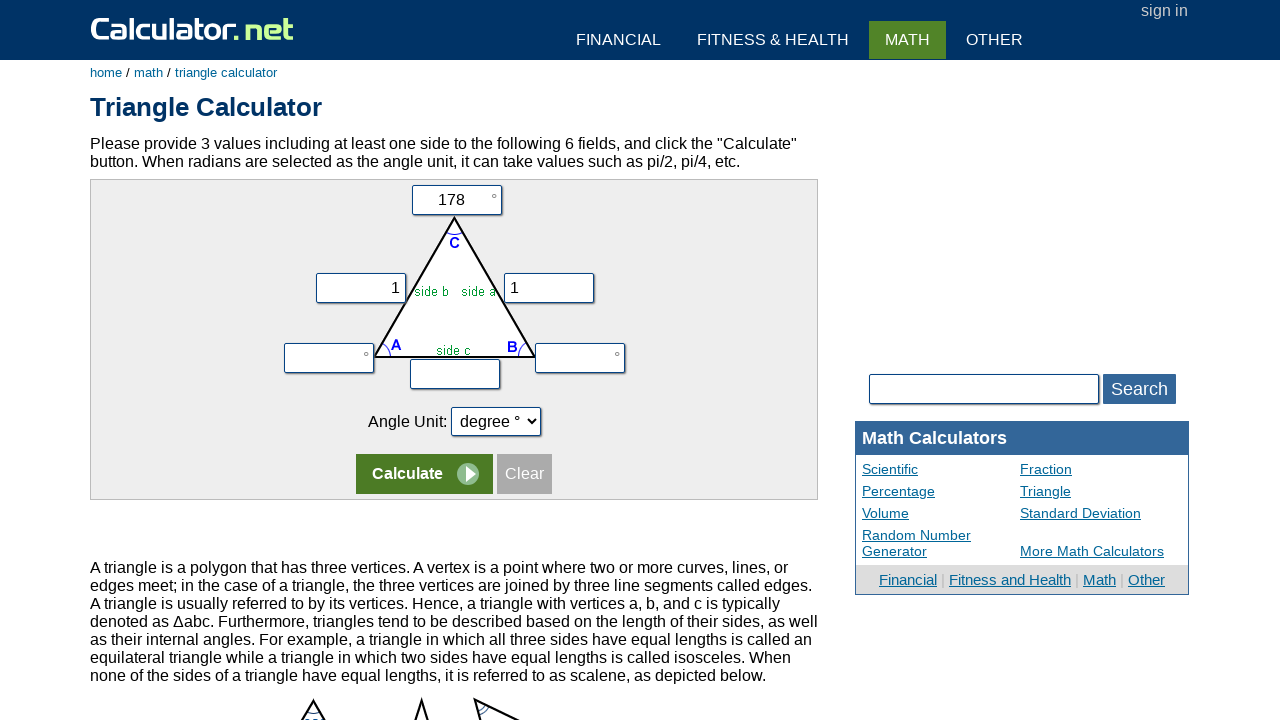

Clicked calculate button to compute triangle results at (424, 474) on input[name='x']
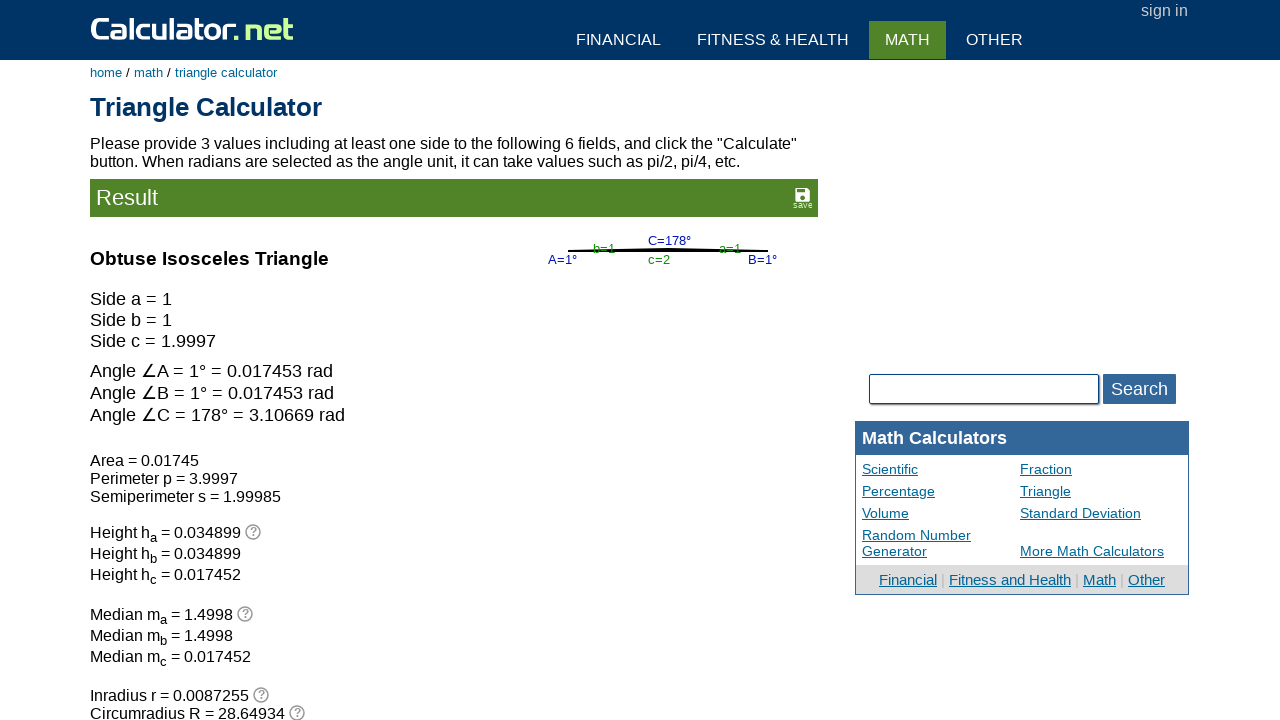

Triangle calculation results loaded
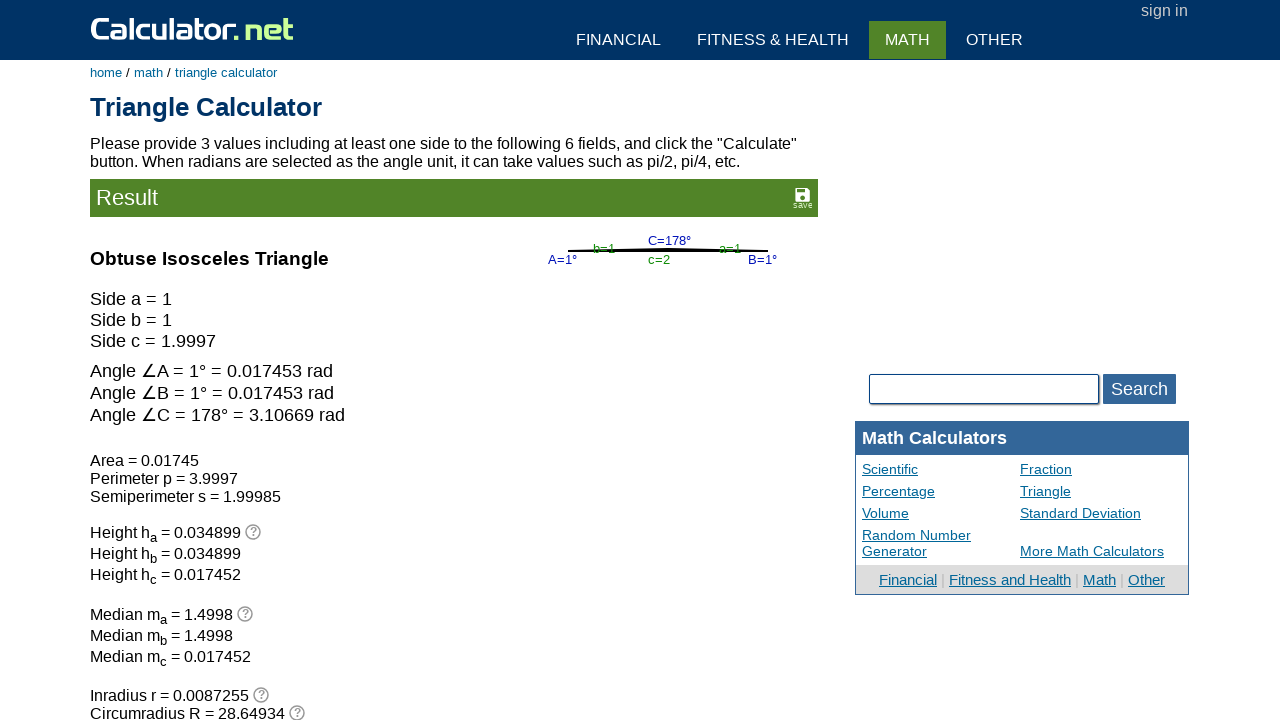

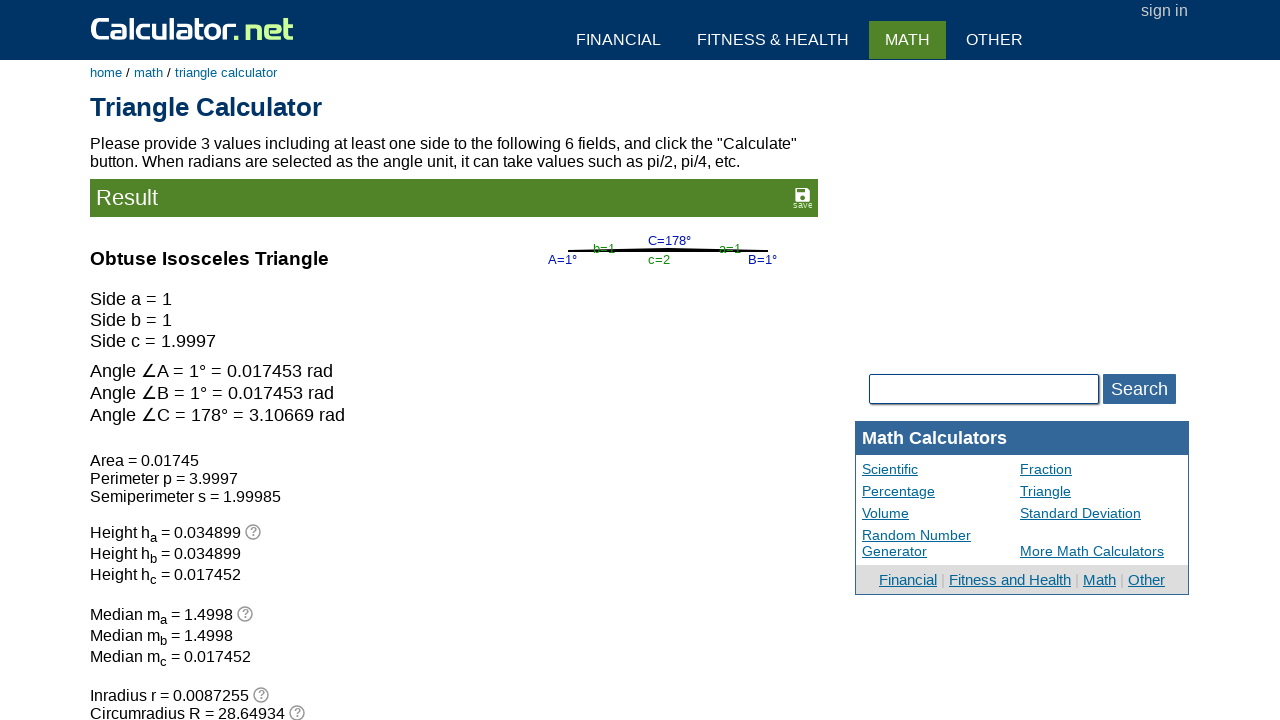